Tests keyboard shortcuts for print dialog handling by opening print dialog with Ctrl+P and dismissing it with Tab and Enter

Starting URL: https://www.selenium.dev/

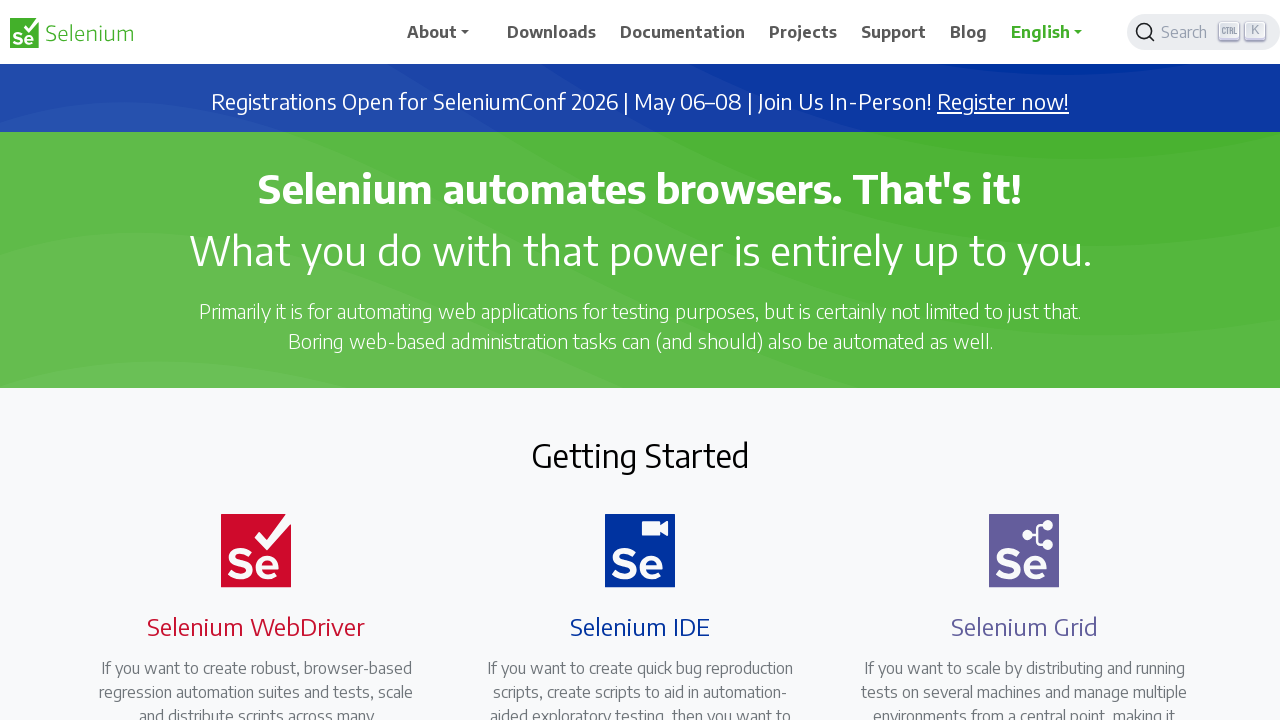

Opened print dialog using Ctrl+P keyboard shortcut
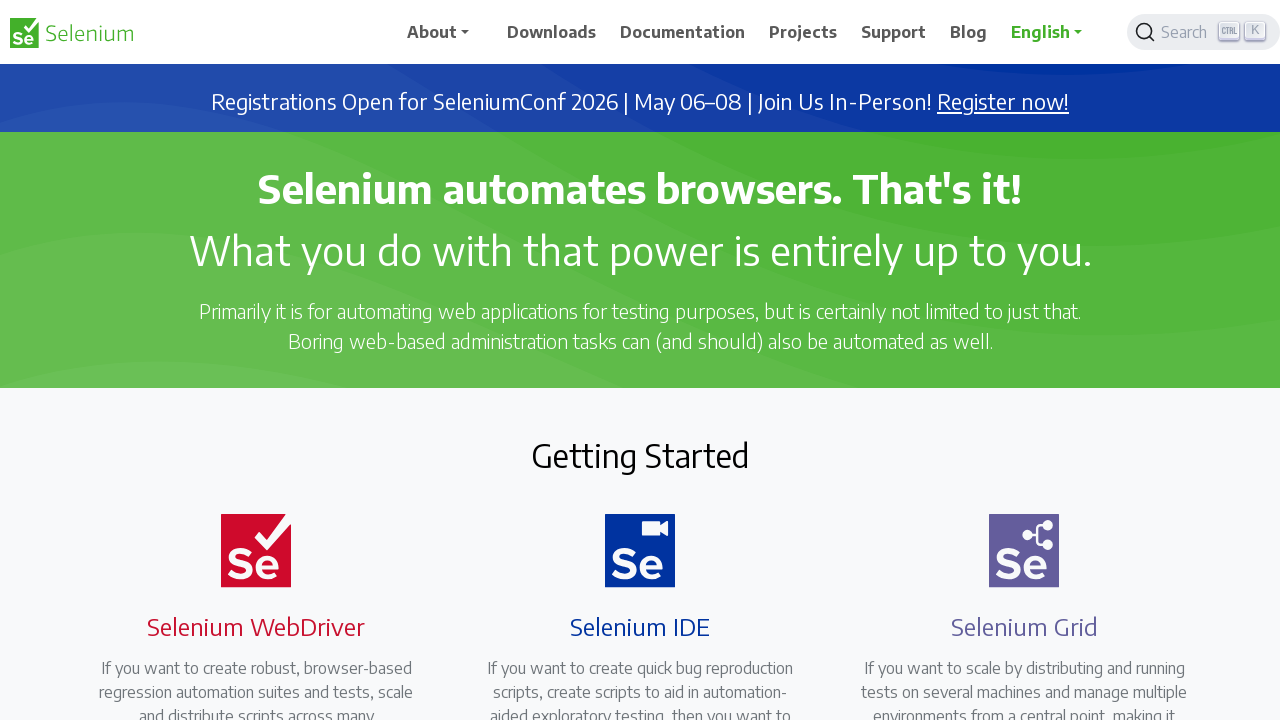

Waited 2 seconds for print dialog to appear
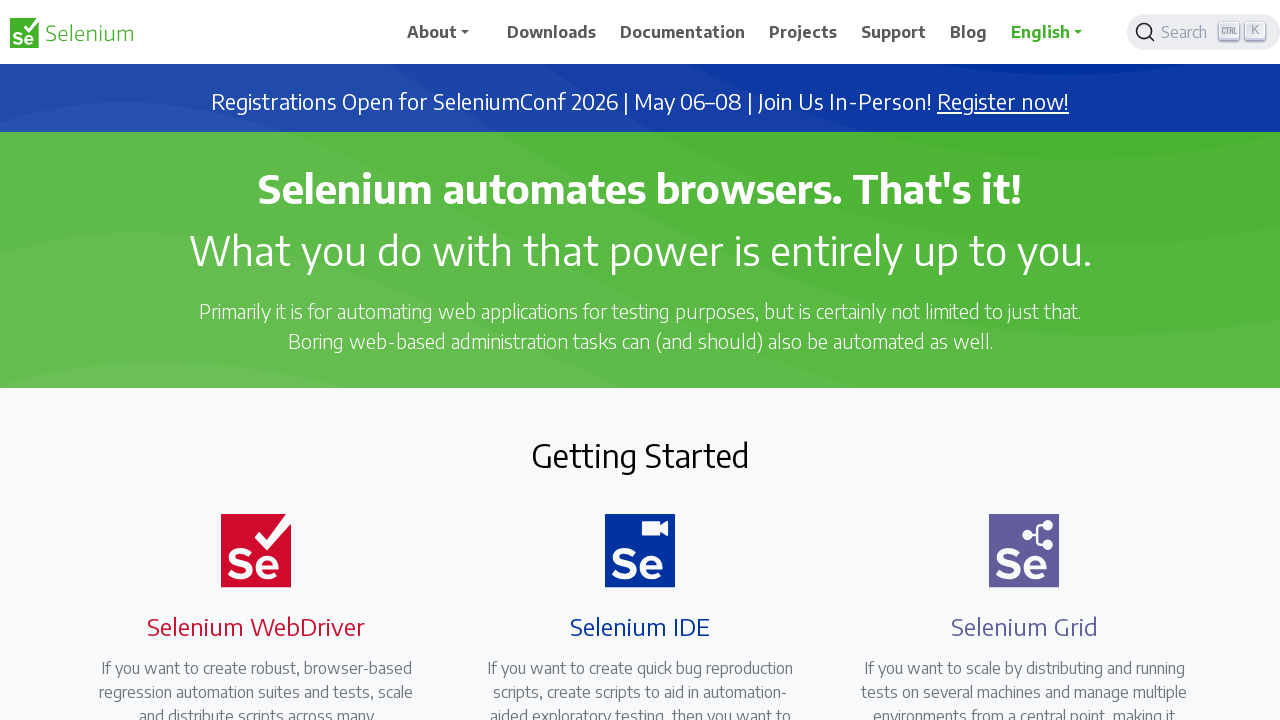

Pressed Tab to navigate to cancel button in print dialog
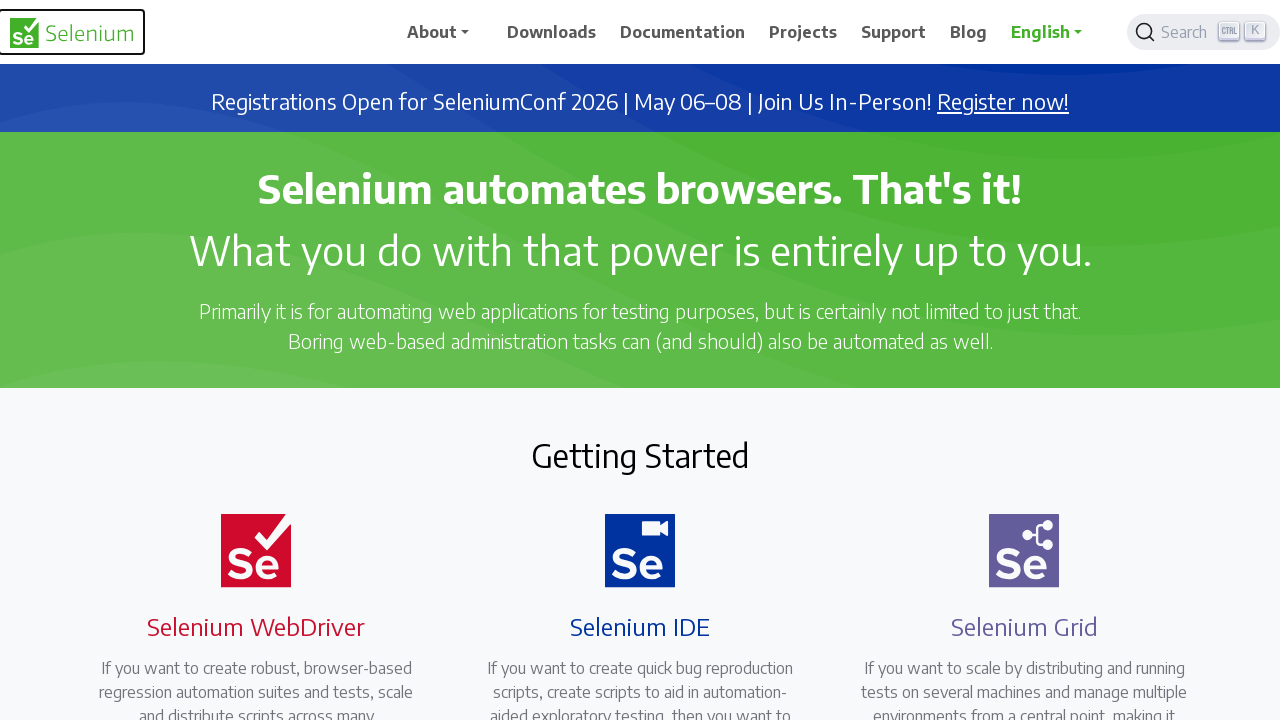

Pressed Enter to dismiss the print dialog
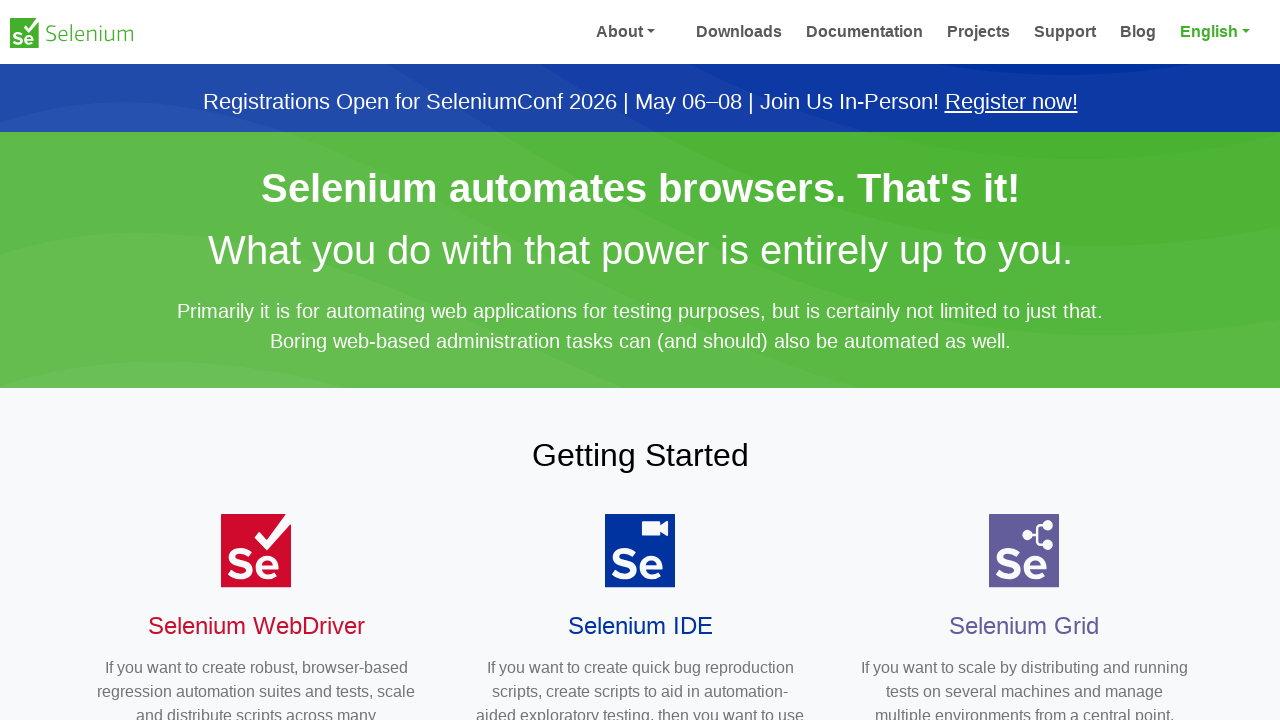

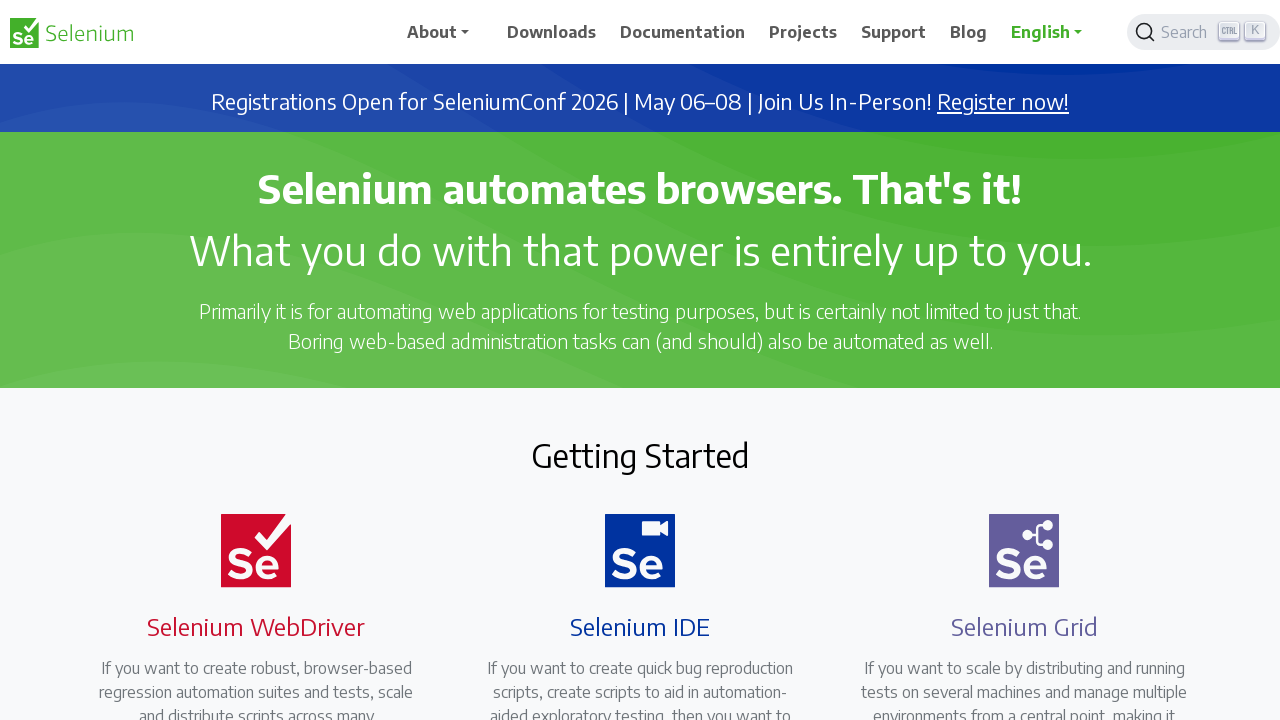